Tests add/remove elements functionality by clicking add button to create an element, then clicking delete to remove it

Starting URL: https://the-internet.herokuapp.com/add_remove_elements/

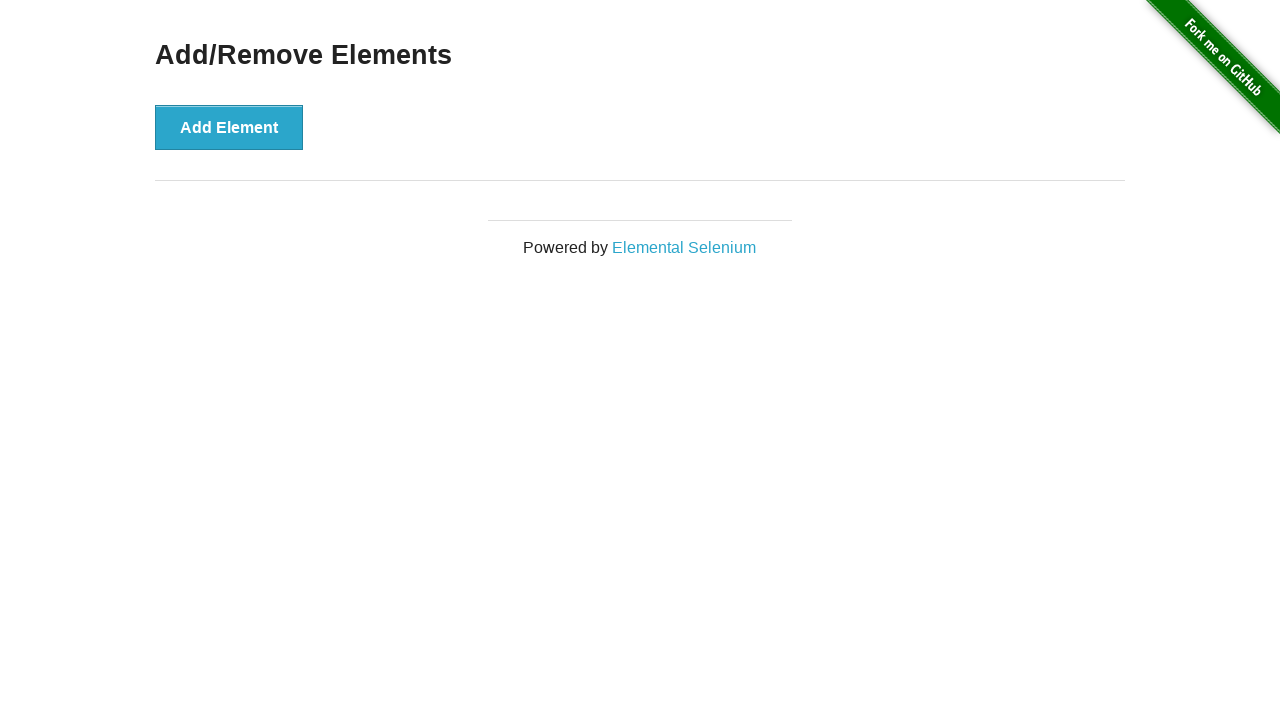

Clicked Add Element button at (229, 127) on button[onclick='addElement()']
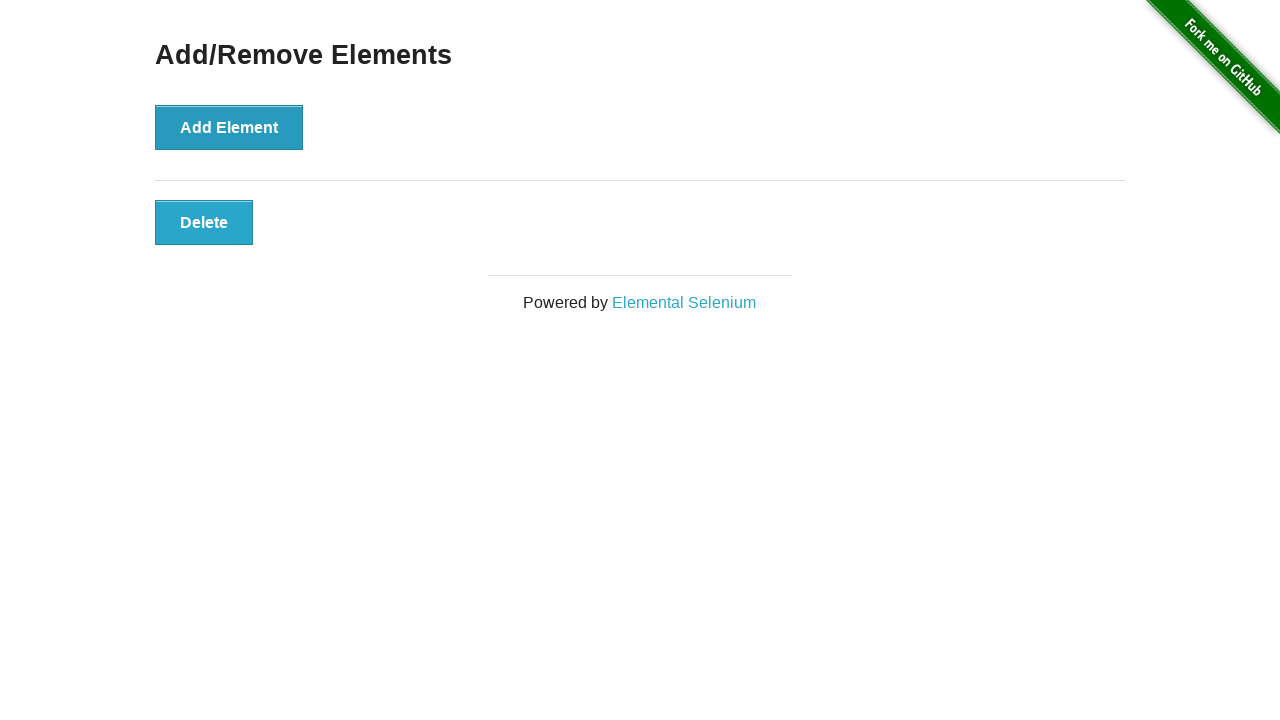

New element appeared on the page
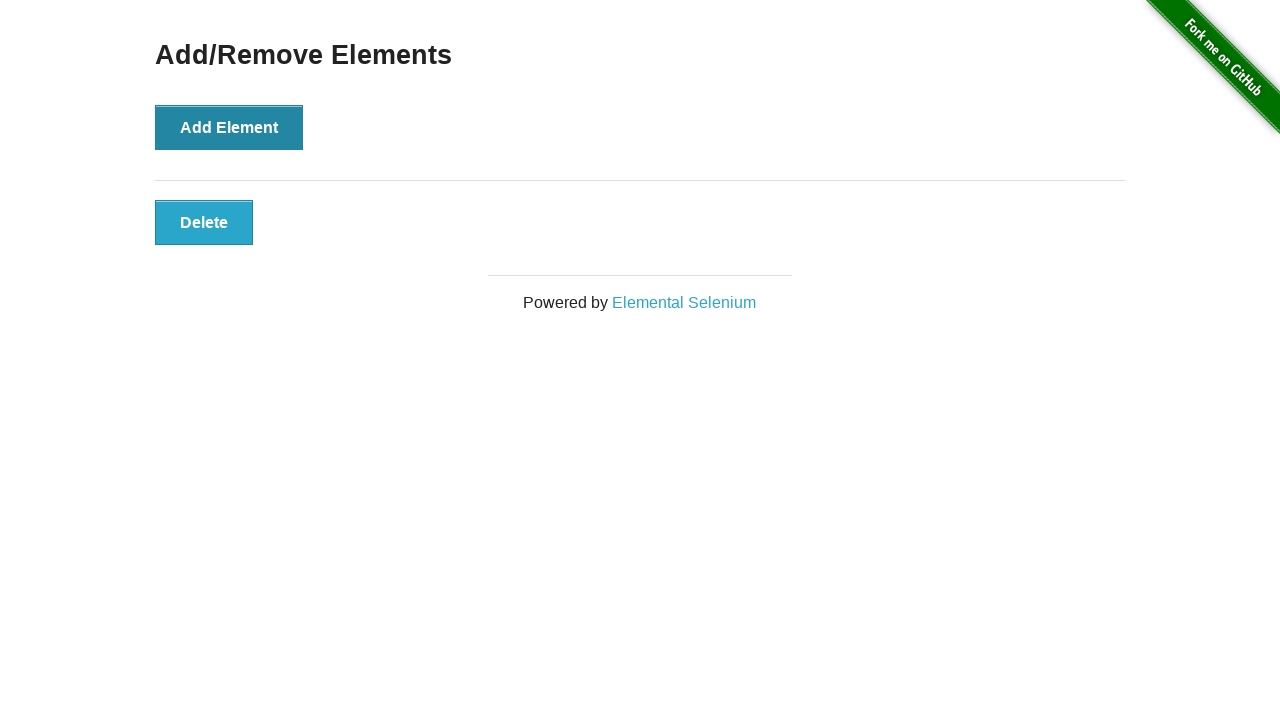

Clicked Delete button to remove element at (204, 222) on button[onclick='deleteElement()']
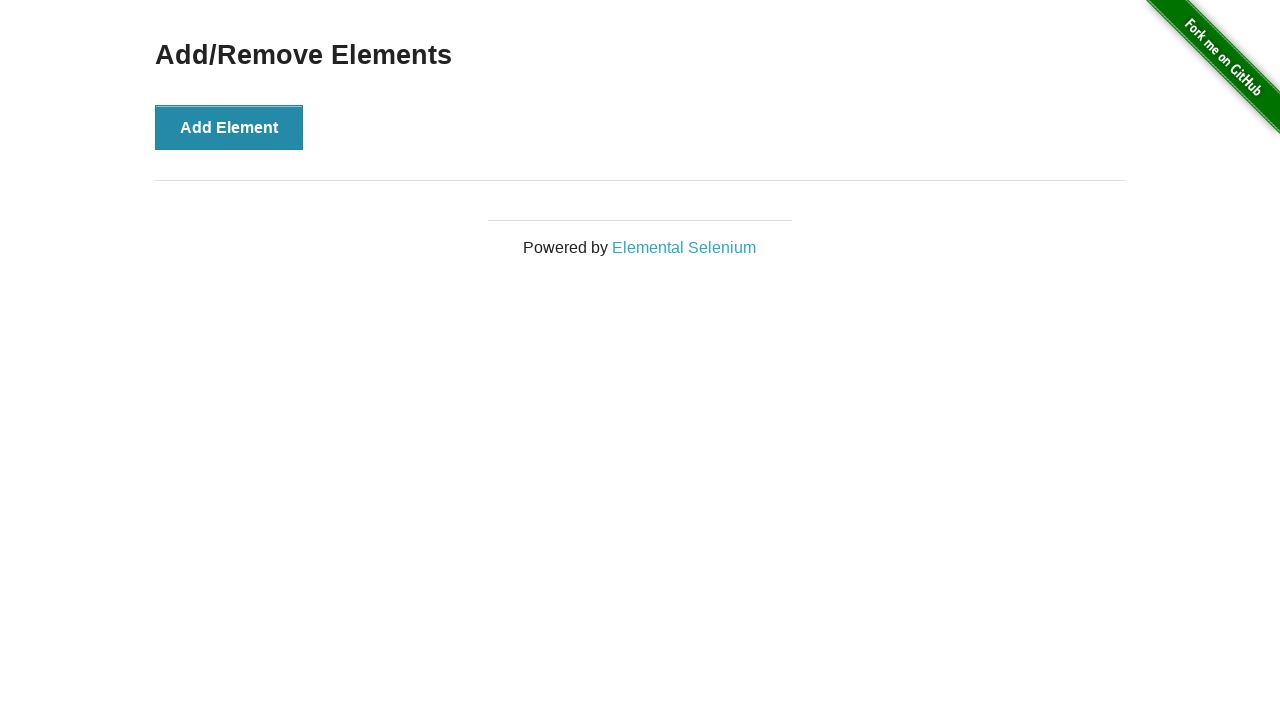

Element was successfully removed from the page
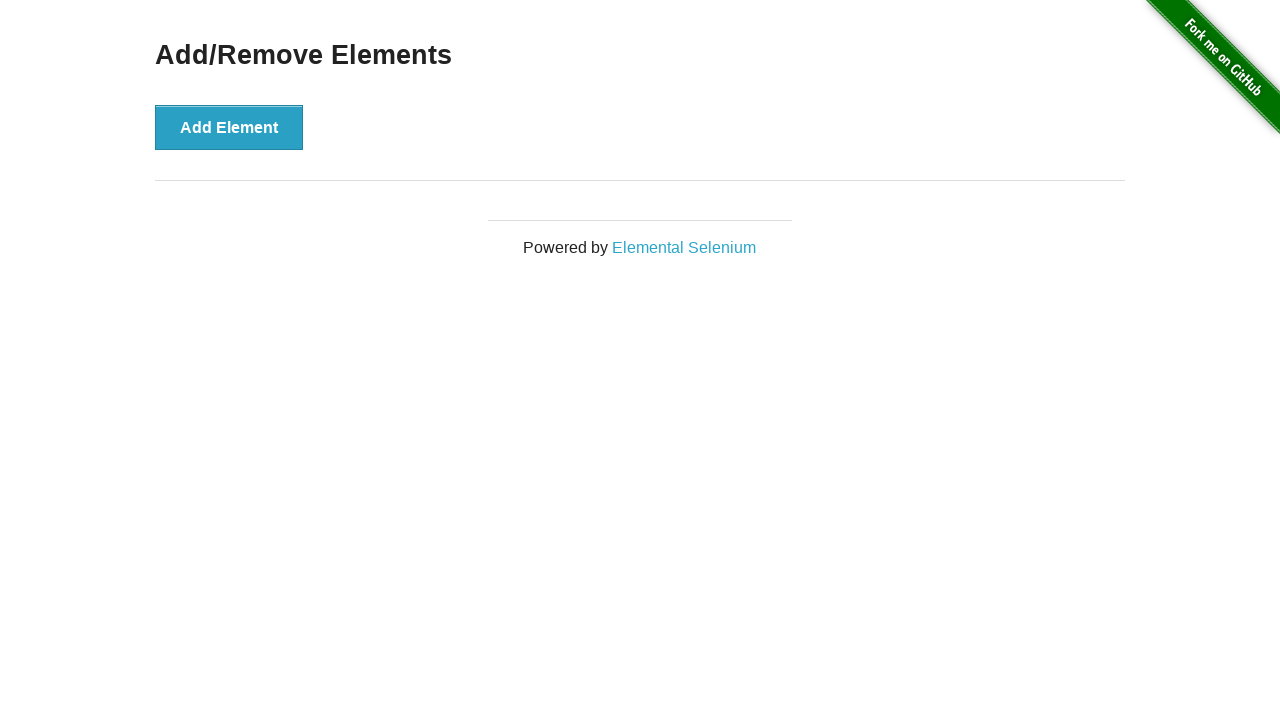

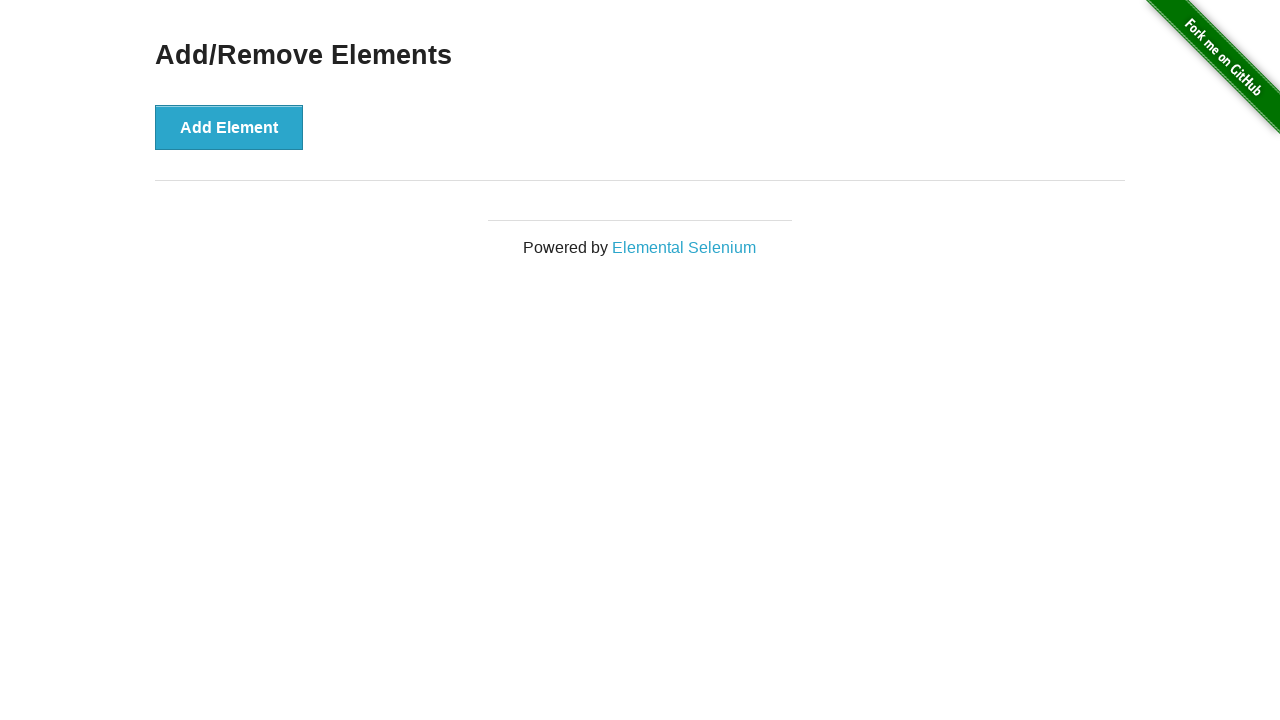